Demonstrates drag and drop action by dragging element A onto element B

Starting URL: https://crossbrowsertesting.github.io/drag-and-drop

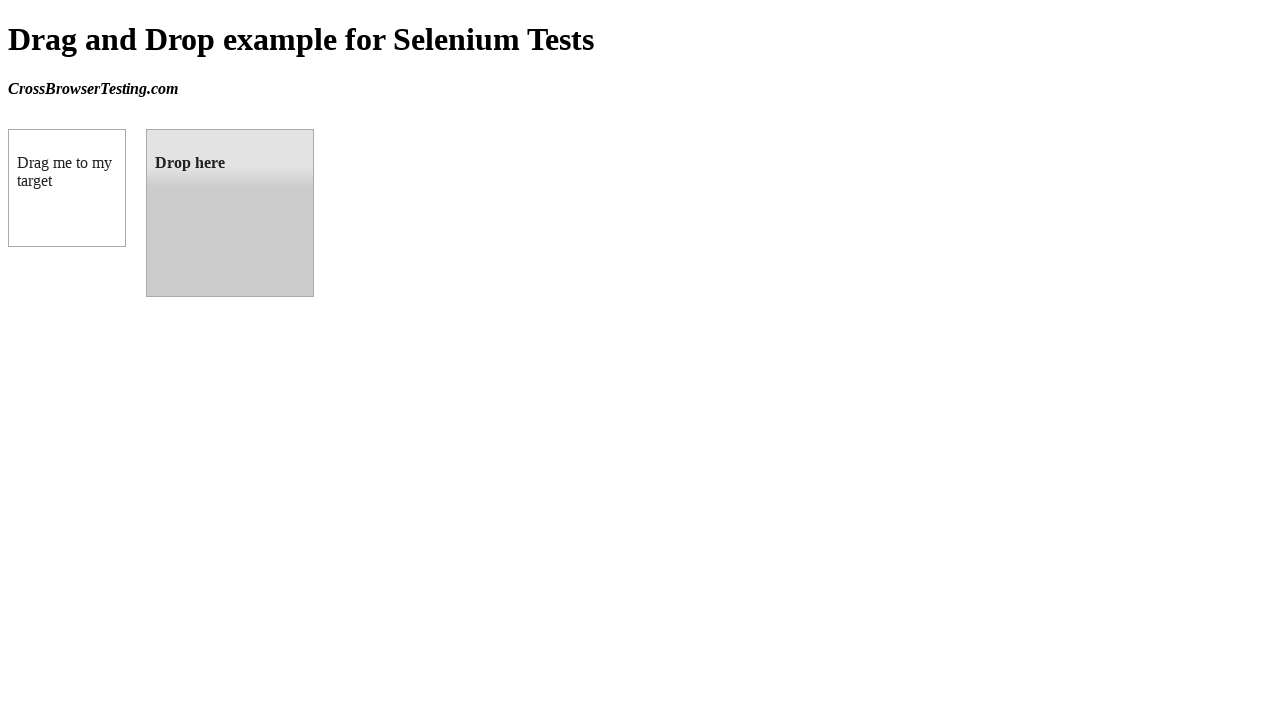

Located source element (box A) with id 'draggable'
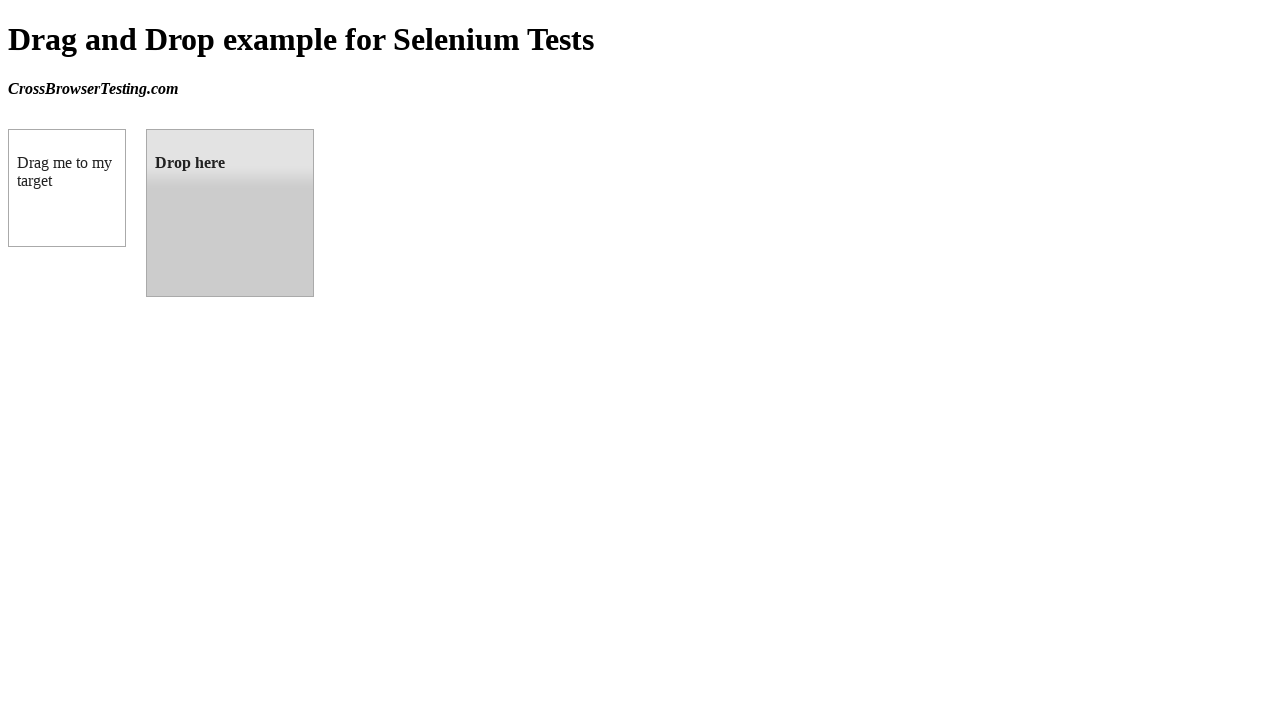

Located target element (box B) with id 'droppable'
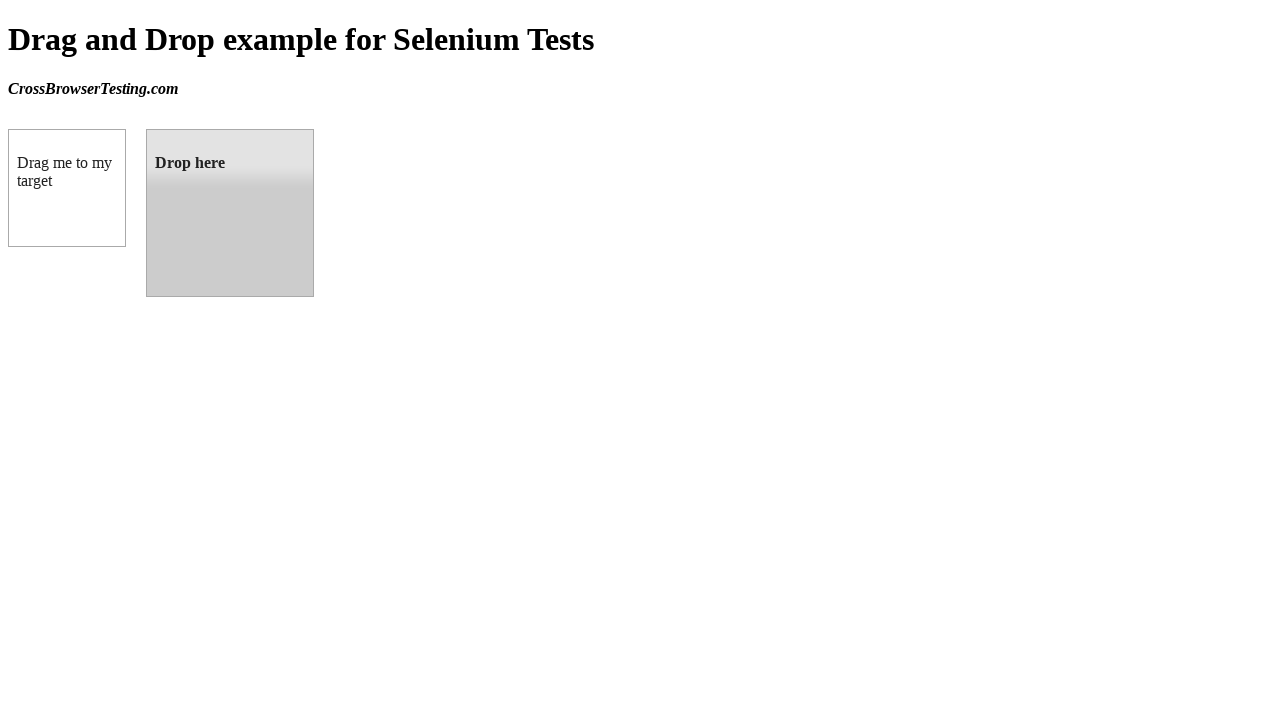

Dragged element A onto element B at (230, 213)
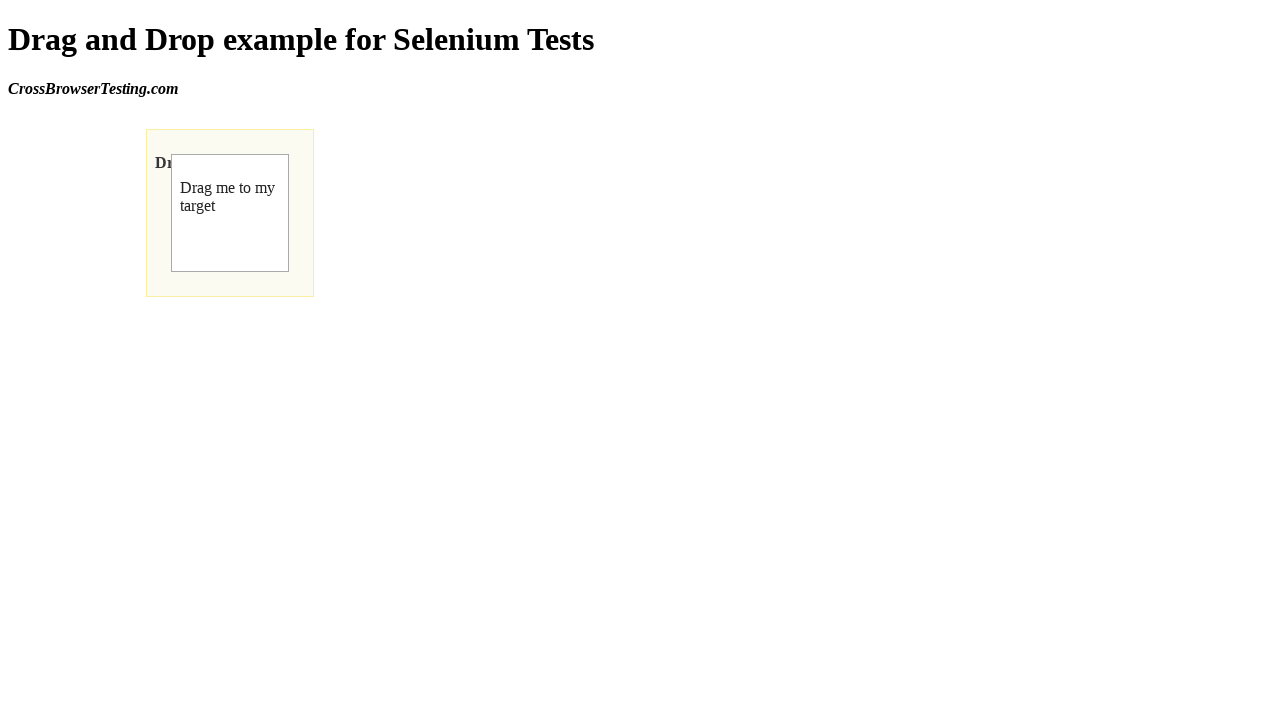

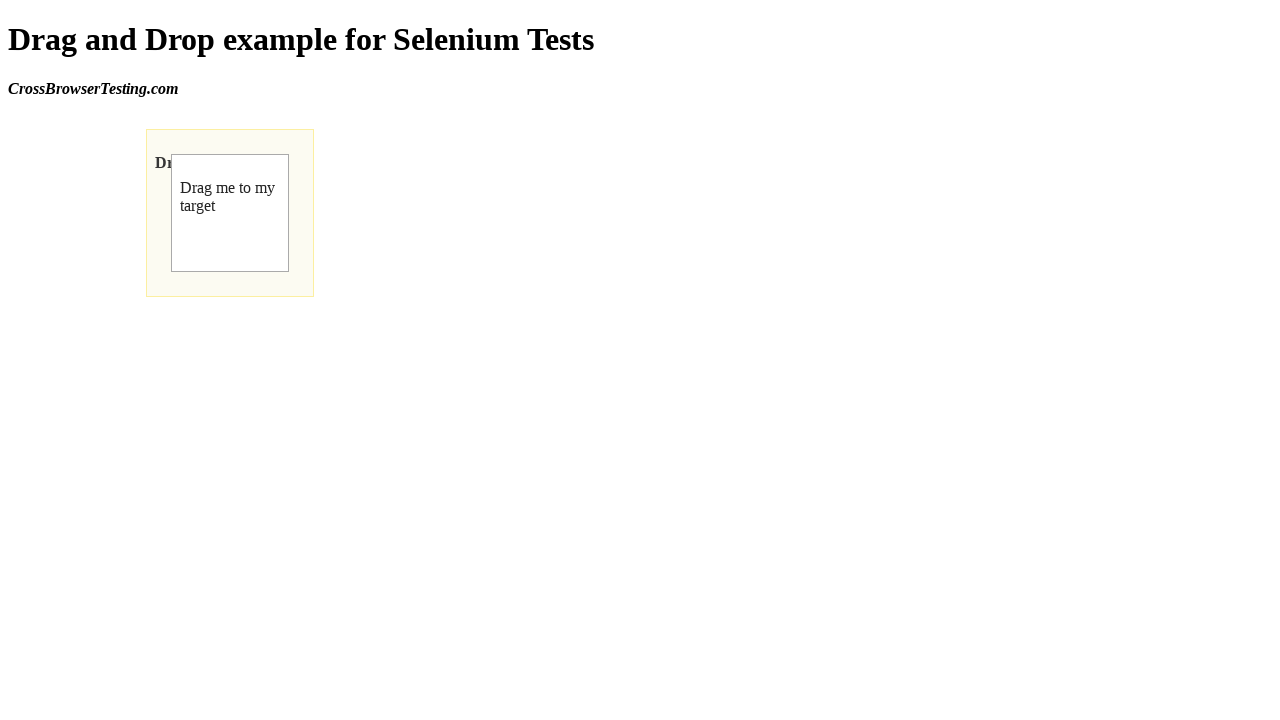